Tests flight booking functionality by selecting round trip, choosing departure and arrival cities (Bengaluru to Jaipur), selecting dates, configuring passenger count, selecting currency, and searching for flights.

Starting URL: https://rahulshettyacademy.com/dropdownsPractise/

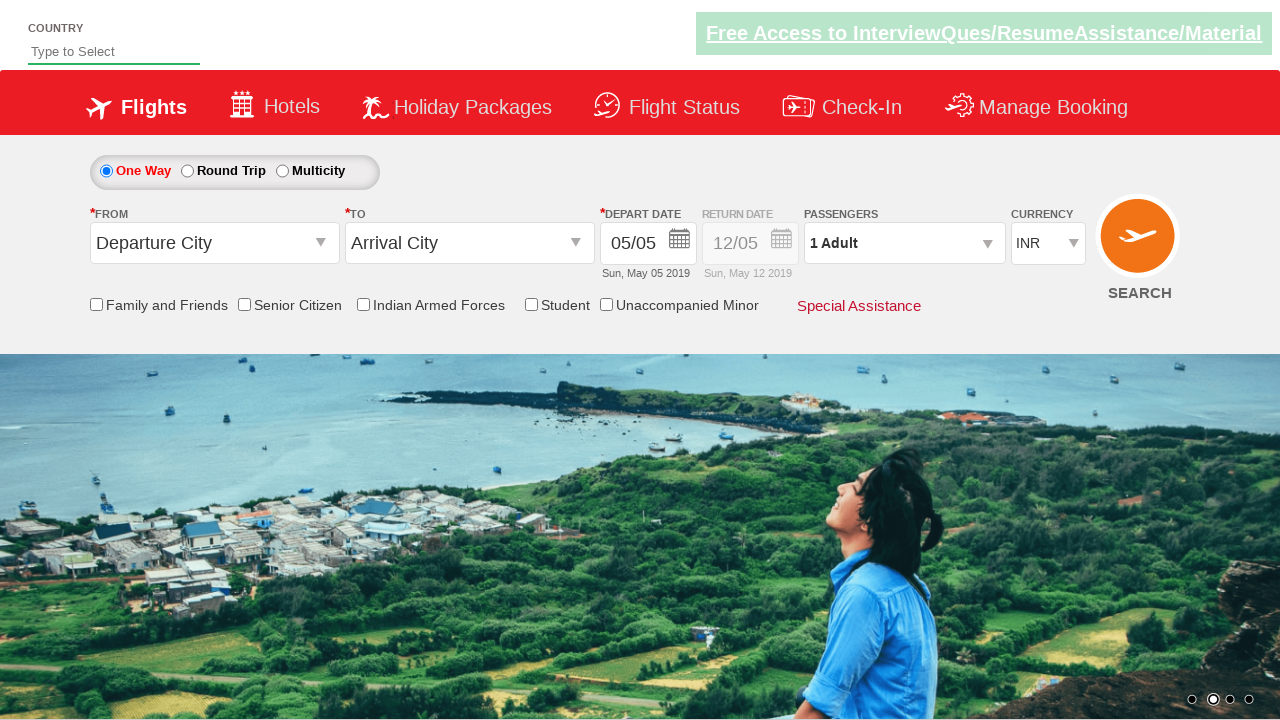

Selected round trip radio button at (187, 171) on #ctl00_mainContent_rbtnl_Trip_1
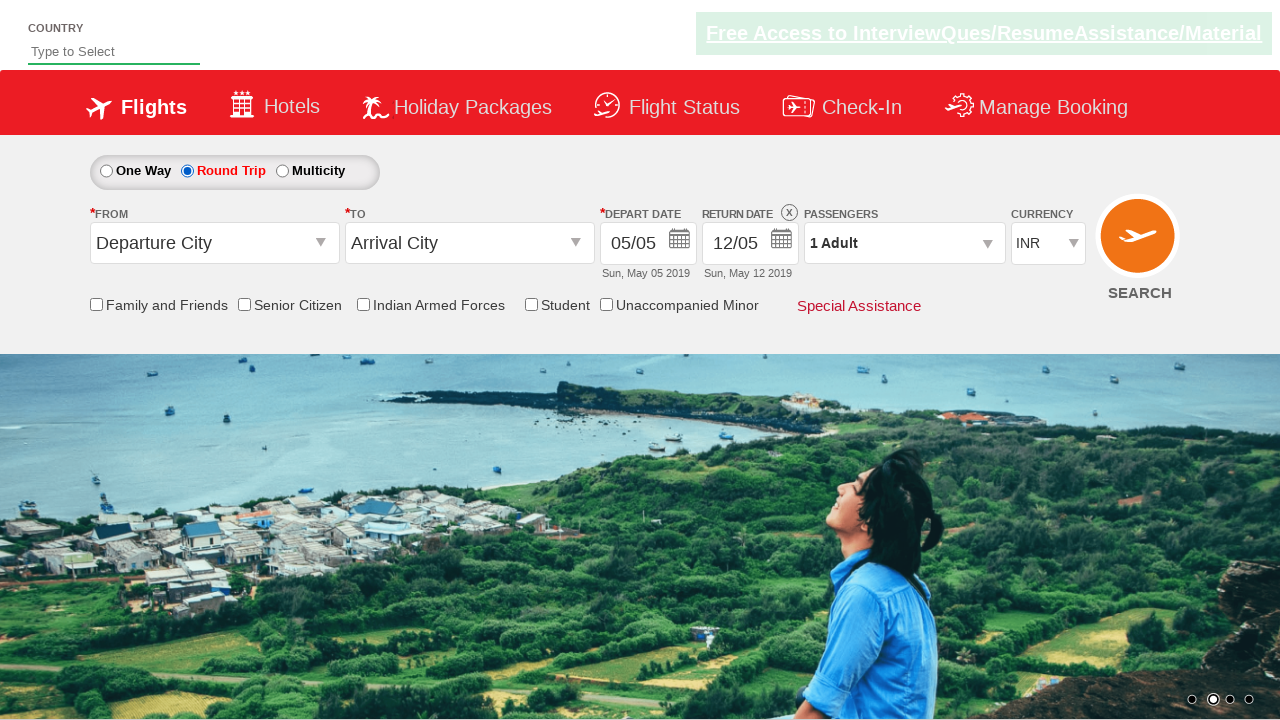

Clicked departure city dropdown at (323, 244) on #ctl00_mainContent_ddl_originStation1_CTXTaction
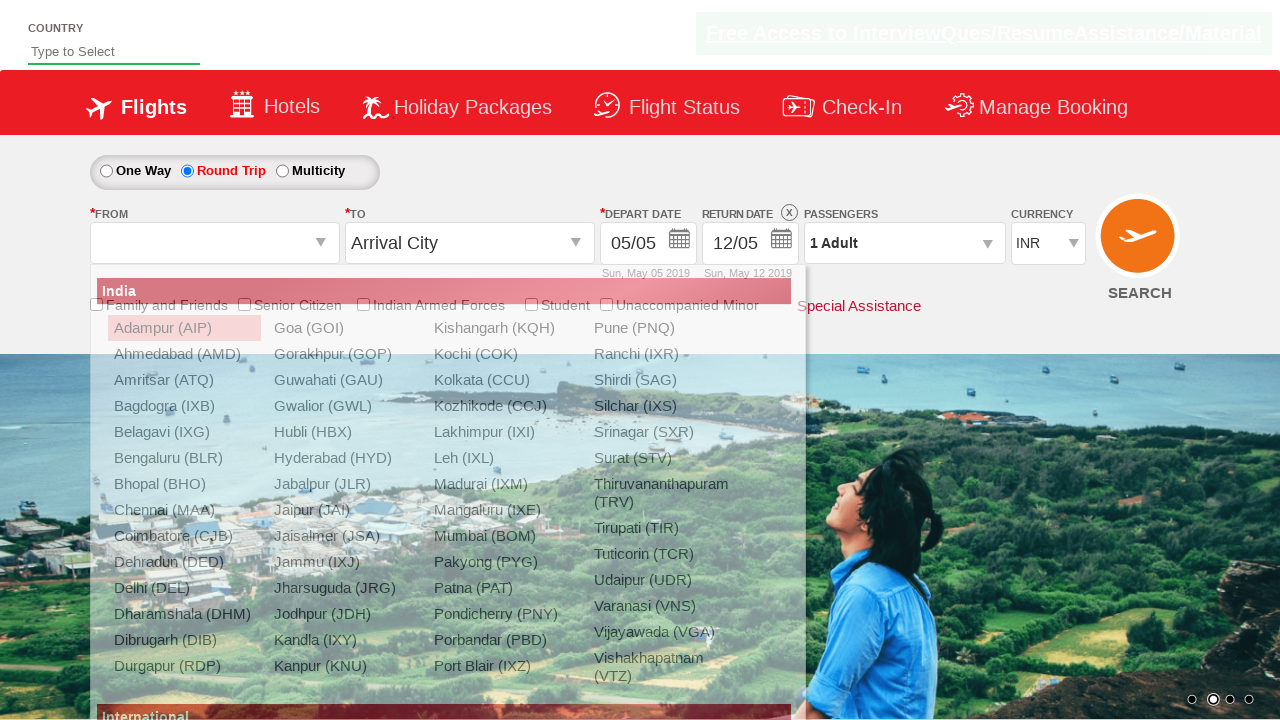

Selected Bengaluru (BLR) as departure city at (184, 458) on xpath=//a[contains(text(),'Bengaluru (BLR)')]
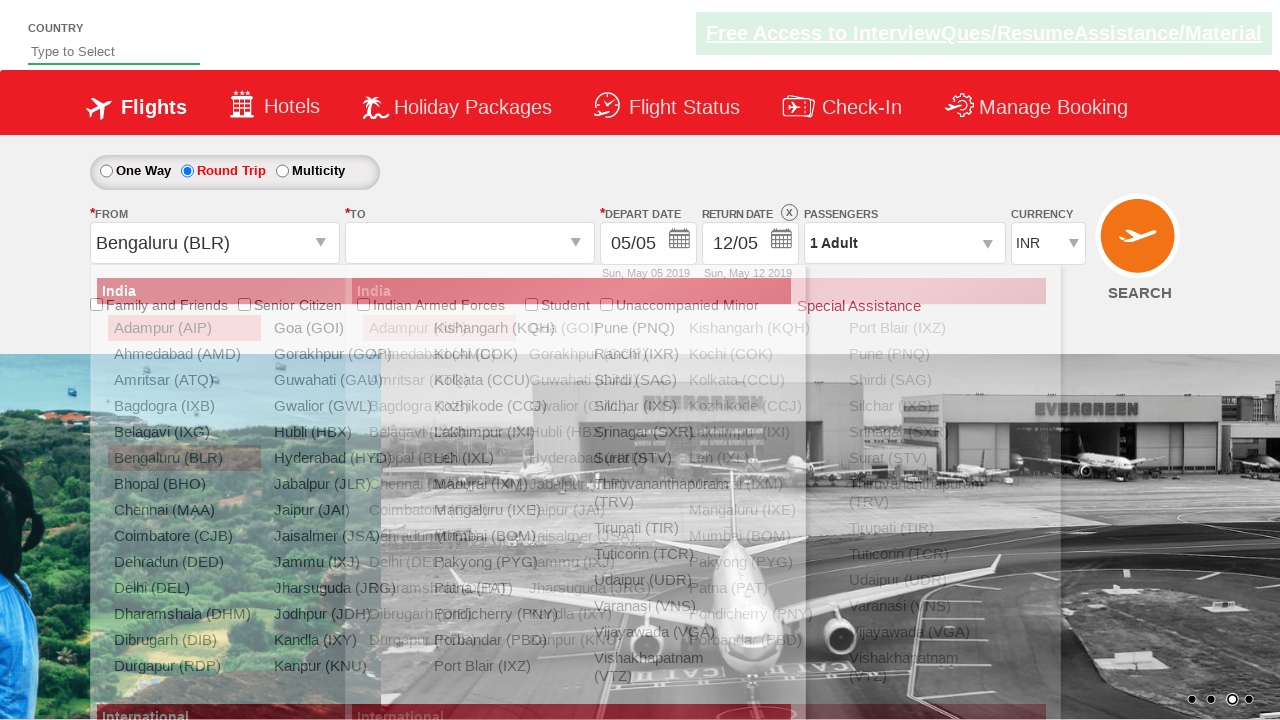

Selected Jaipur (JAI) as arrival city at (599, 510) on (//a[@text='Jaipur (JAI)' and @value='JAI'])[2]
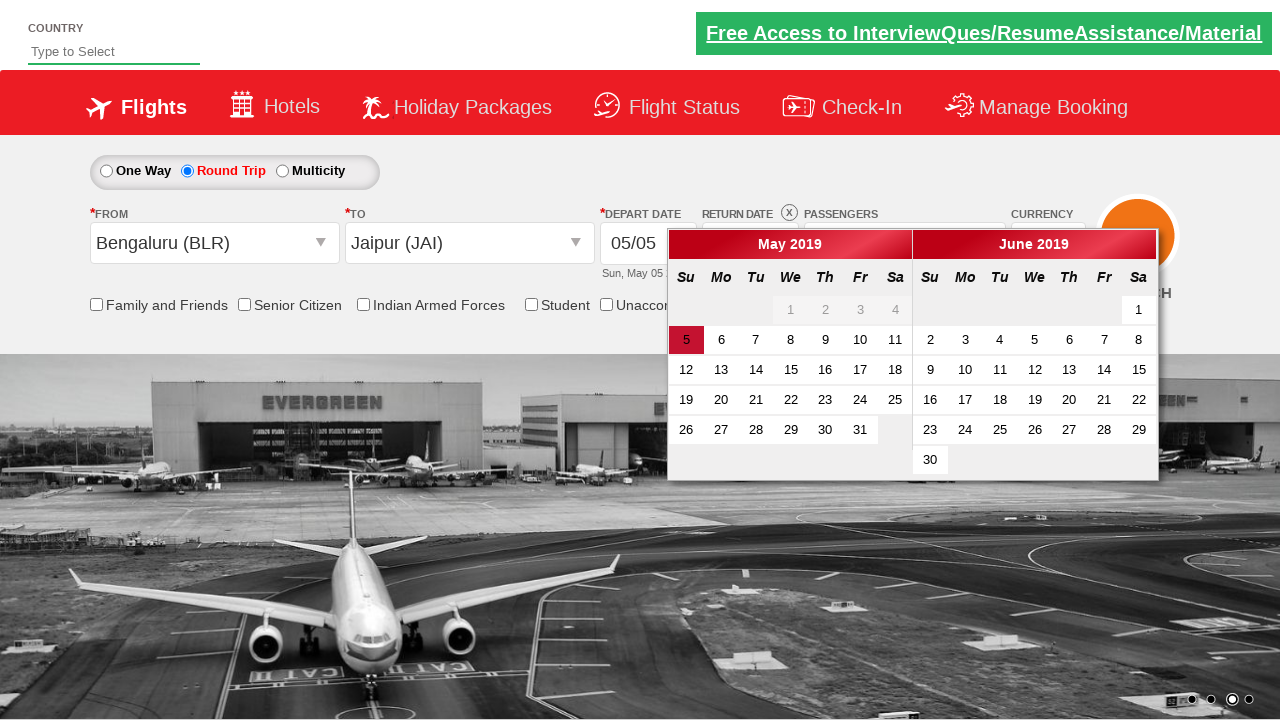

Selected 23rd as departure date at (825, 400) on (//a[contains(text(), '23')])[1]
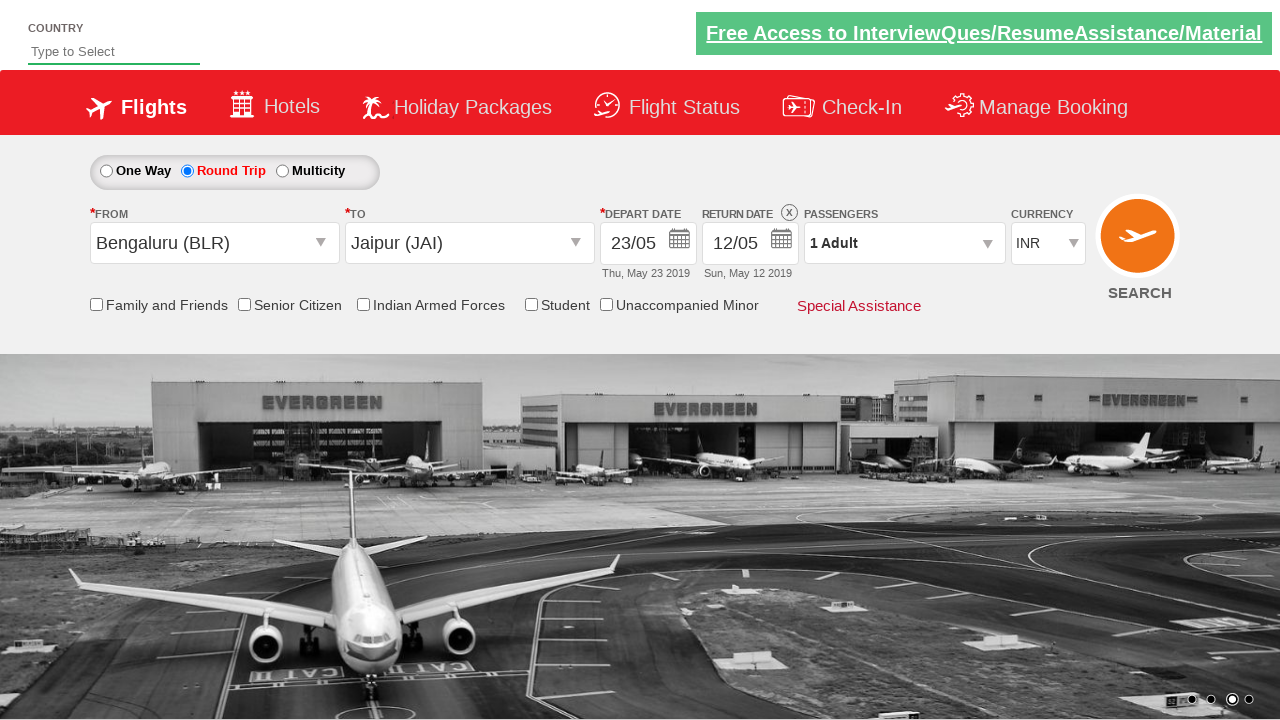

Clicked return date picker at (750, 244) on #ctl00_mainContent_view_date2
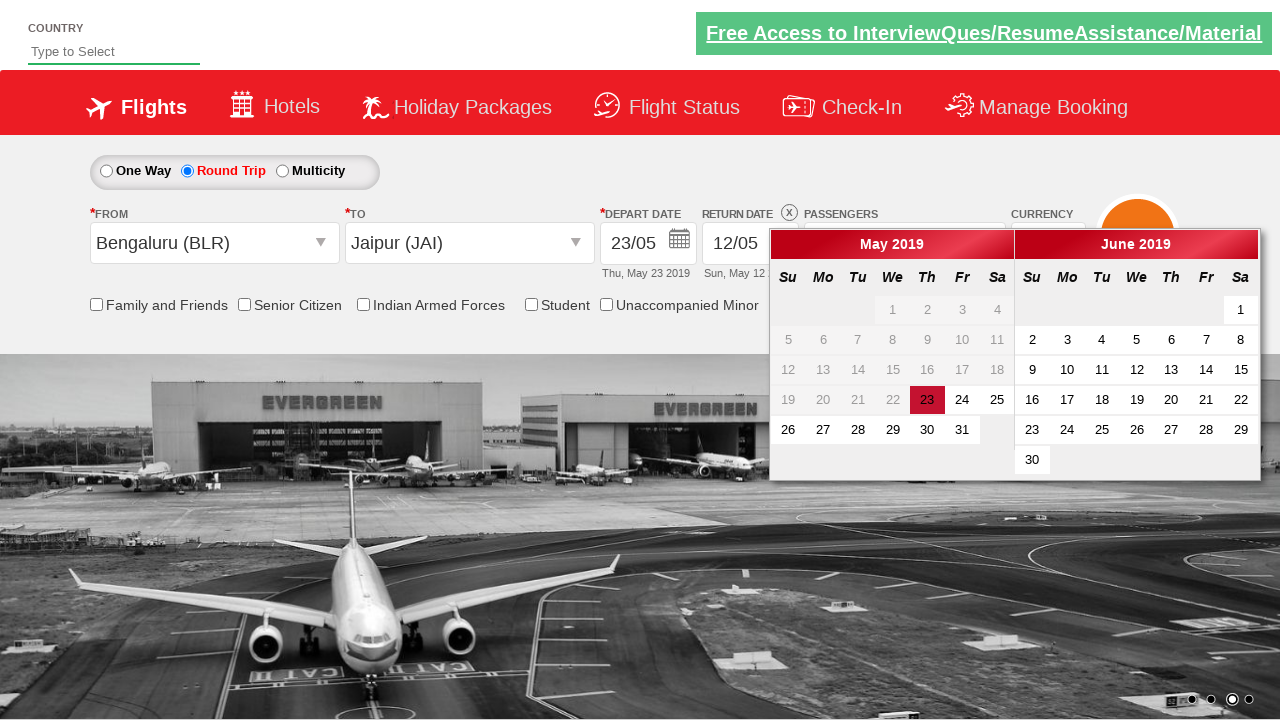

Selected 23rd as return date at (1032, 430) on (//a[contains(text(), '23')])[2]
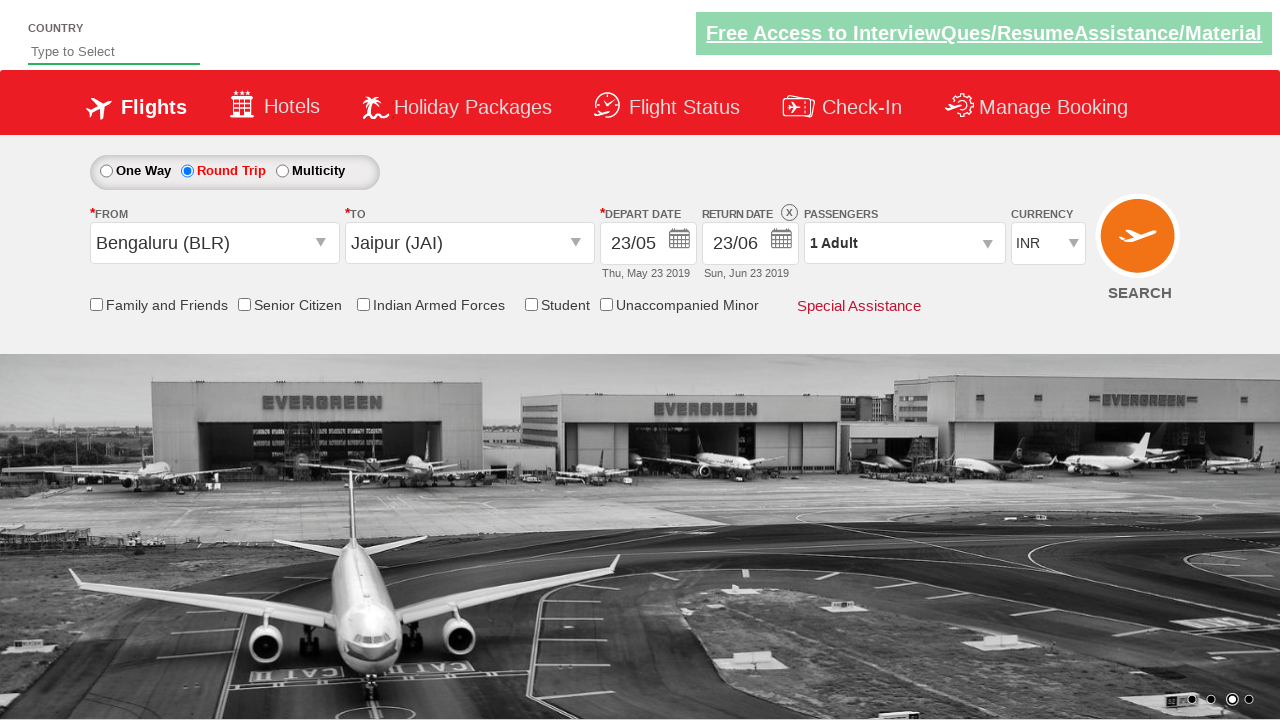

Opened passenger selection panel at (904, 243) on #divpaxinfo
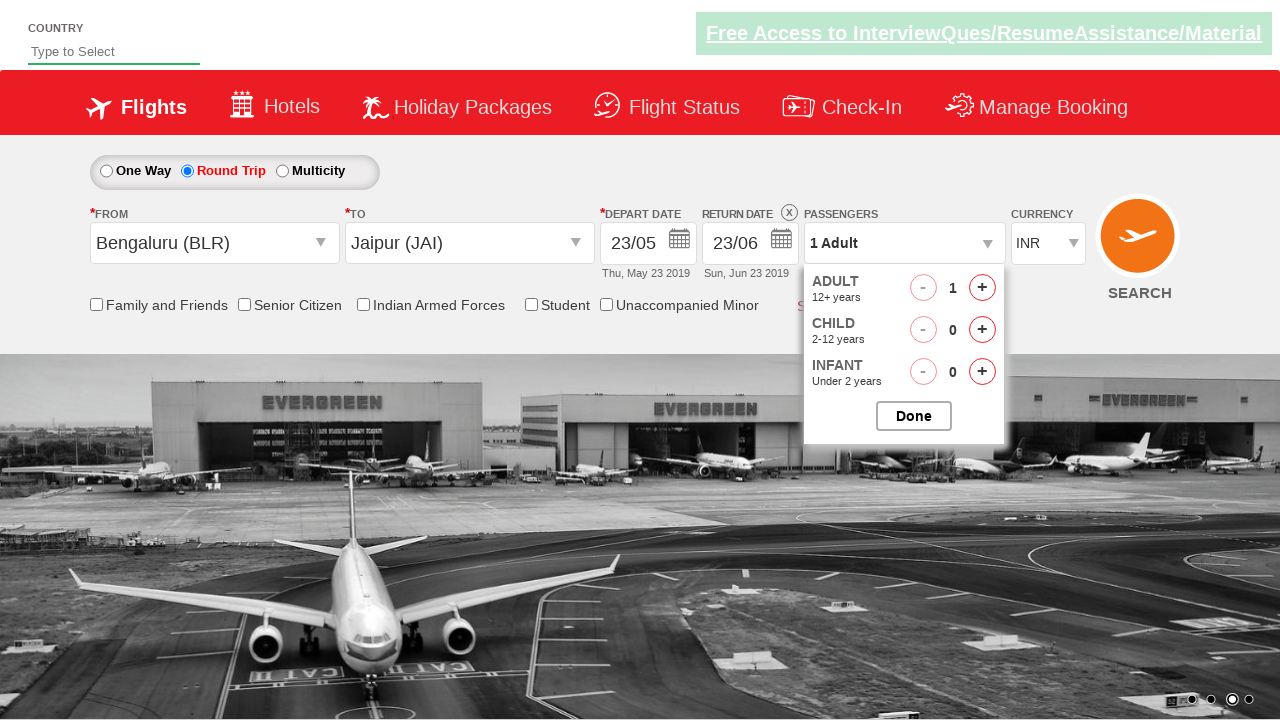

Incremented adult count by 1 at (982, 288) on #hrefIncAdt
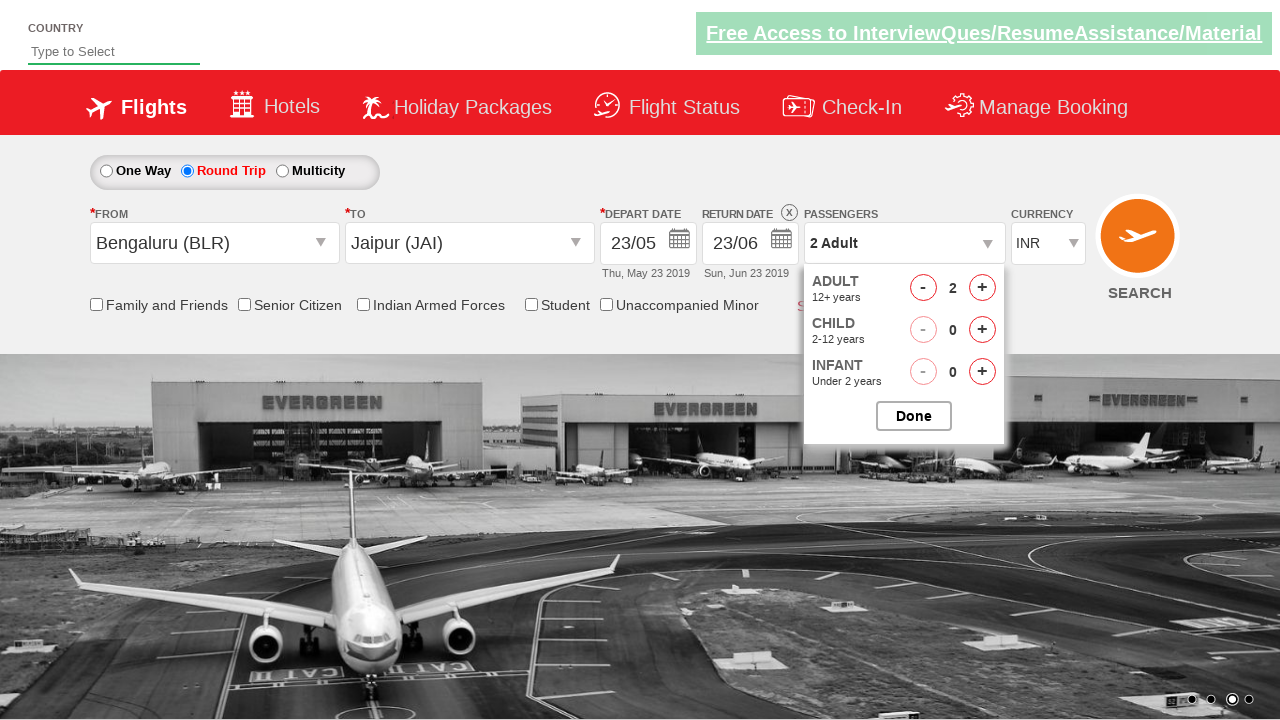

Incremented adult count by 1 (total 3 adults) at (982, 288) on #hrefIncAdt
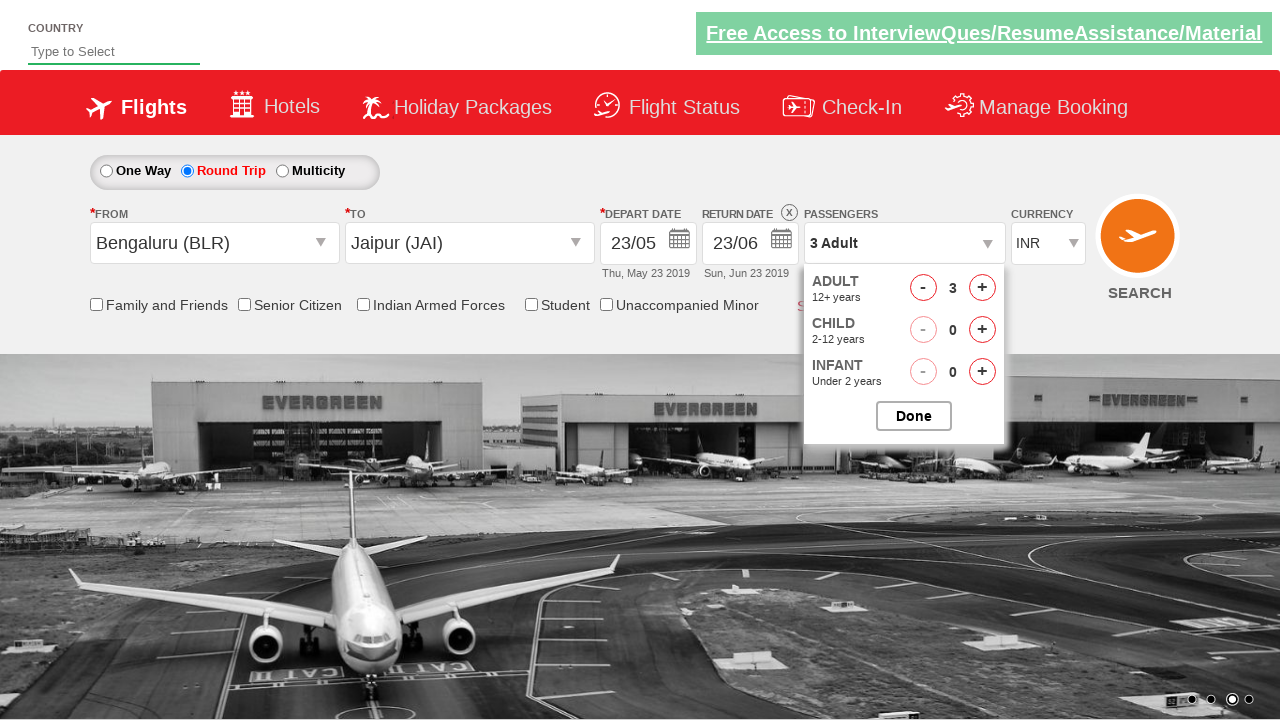

Incremented child count by 1 at (982, 330) on #hrefIncChd
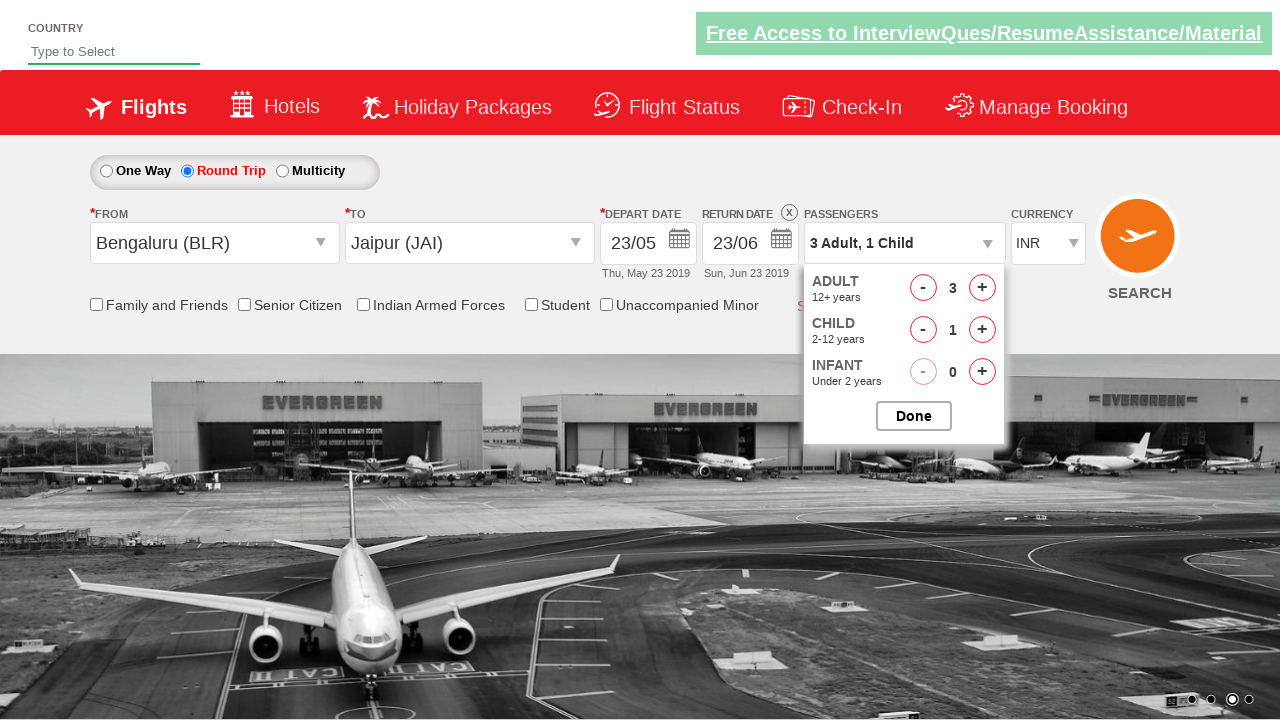

Incremented child count by 1 (total 2 children) at (982, 330) on #hrefIncChd
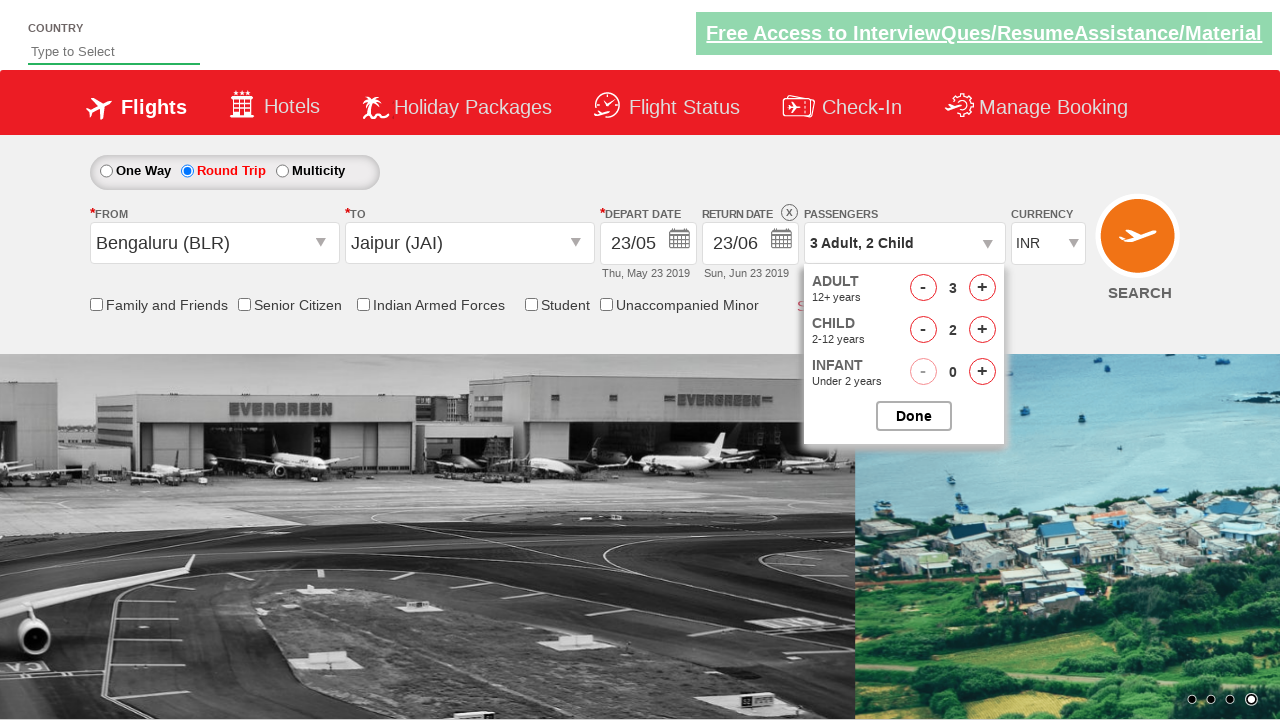

Closed passenger selection panel at (914, 416) on #btnclosepaxoption
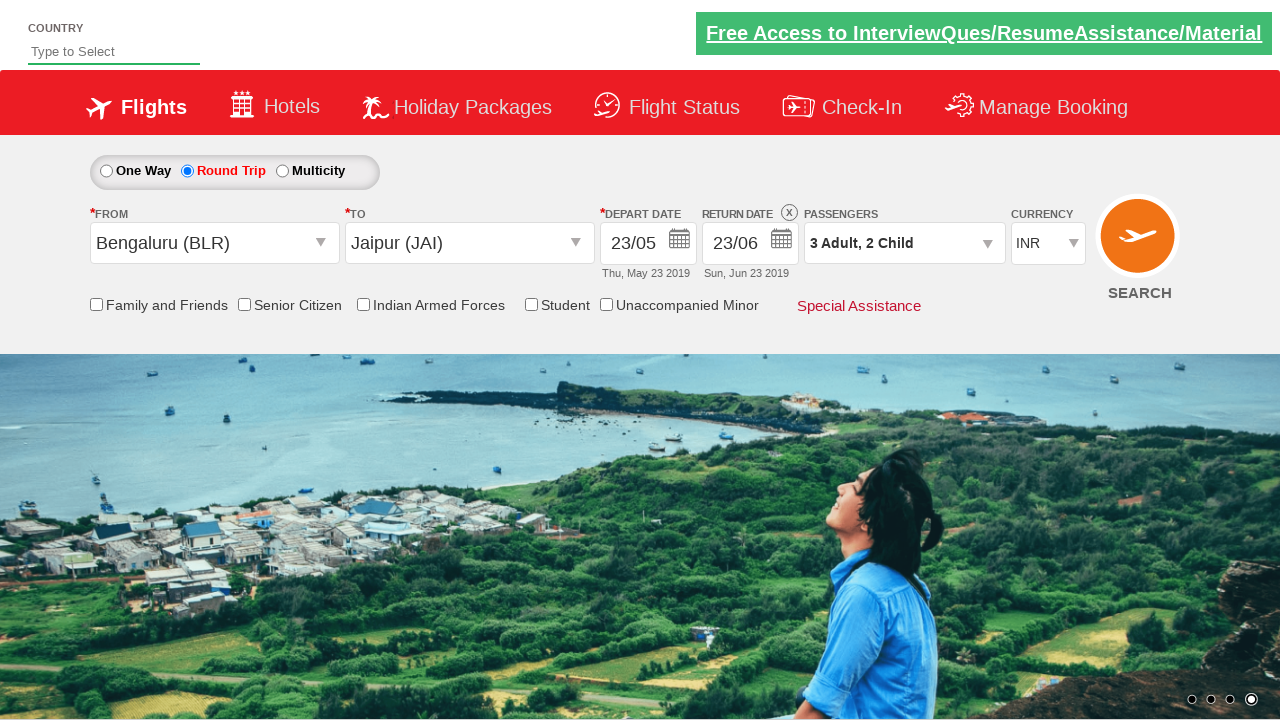

Selected USD as currency on #ctl00_mainContent_DropDownListCurrency
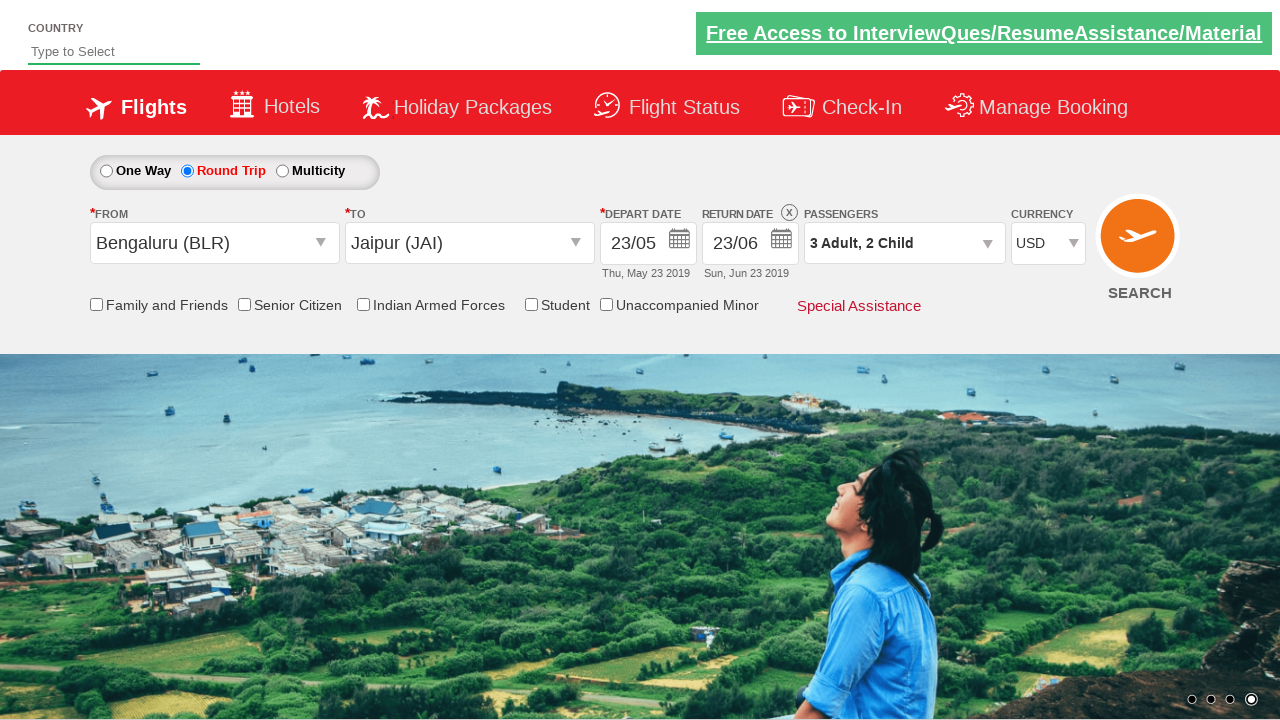

Clicked search button to find flights at (1140, 245) on #ctl00_mainContent_btn_FindFlights
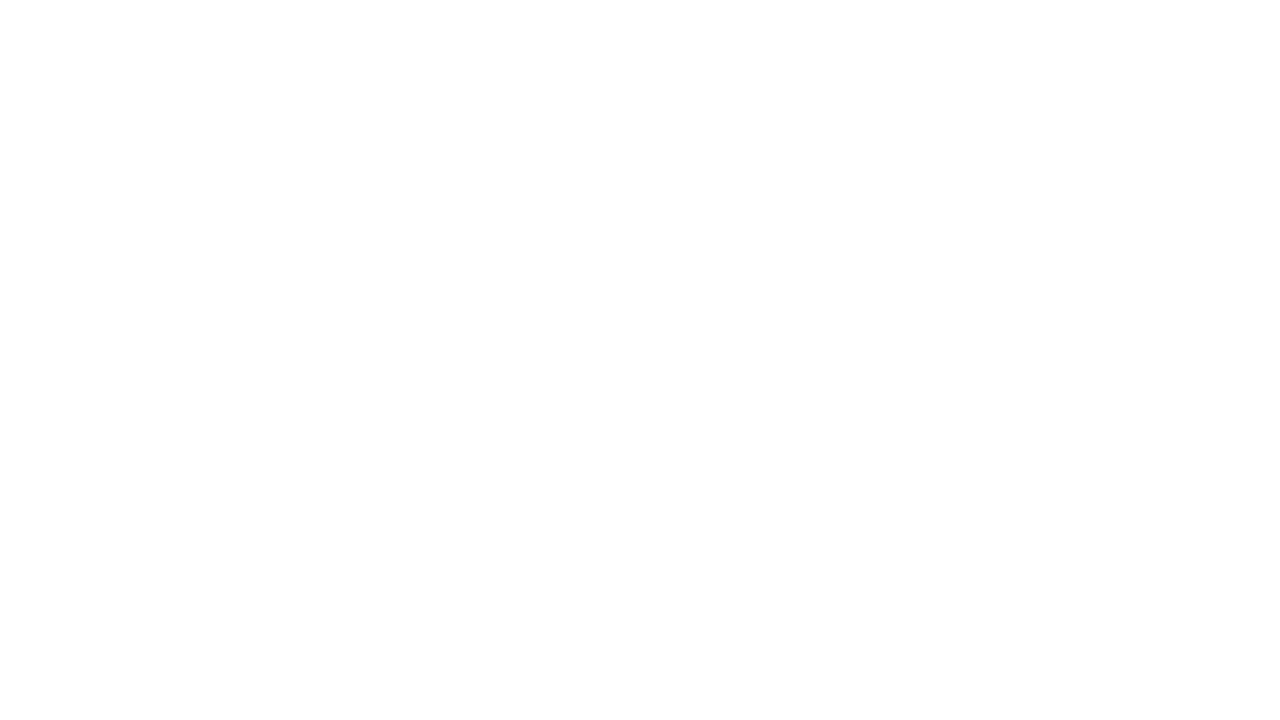

Flight search results loaded successfully
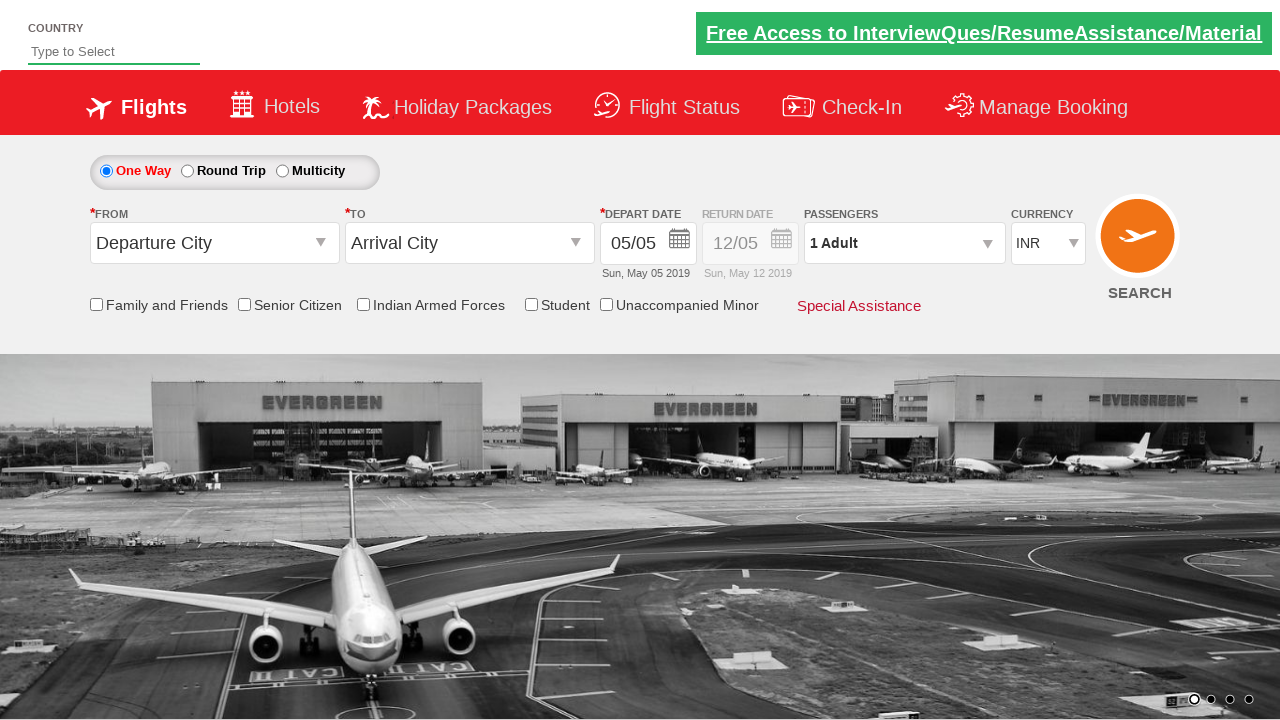

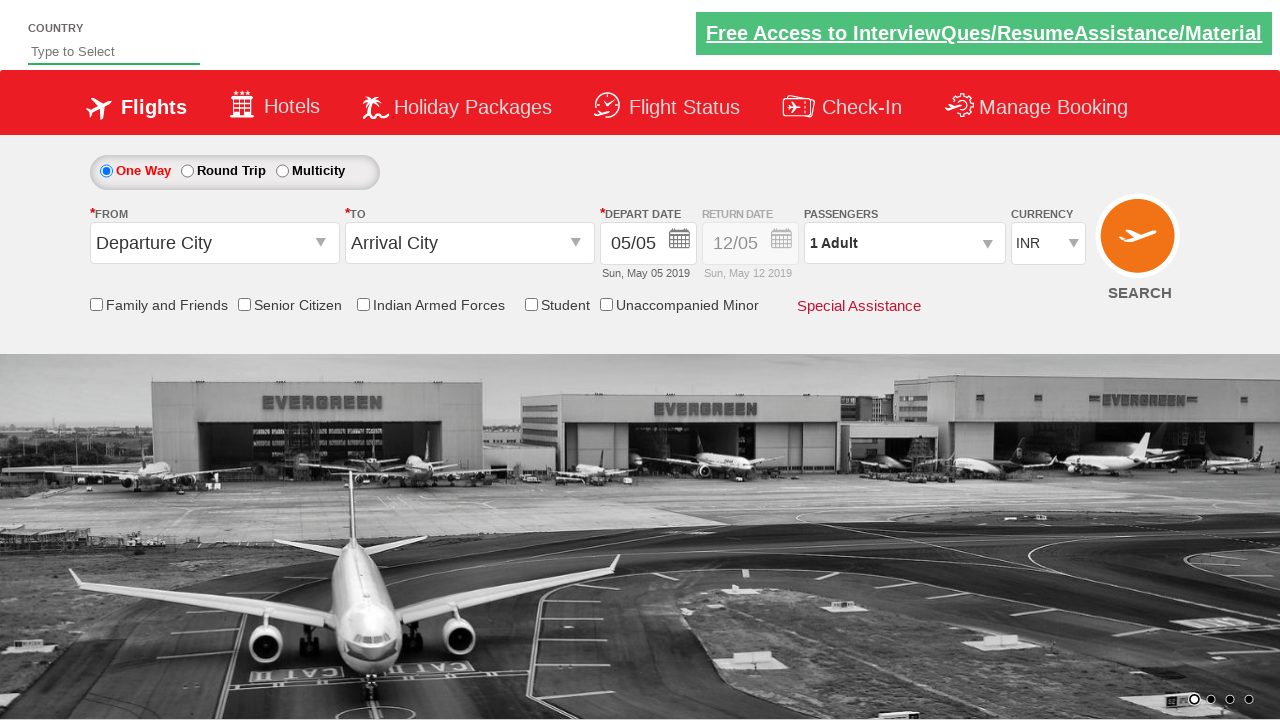